Tests scrolling functionality on the Selenium website by scrolling down the page using JavaScript and then locating a Twitter icon element at the bottom of the page.

Starting URL: https://www.selenium.dev/

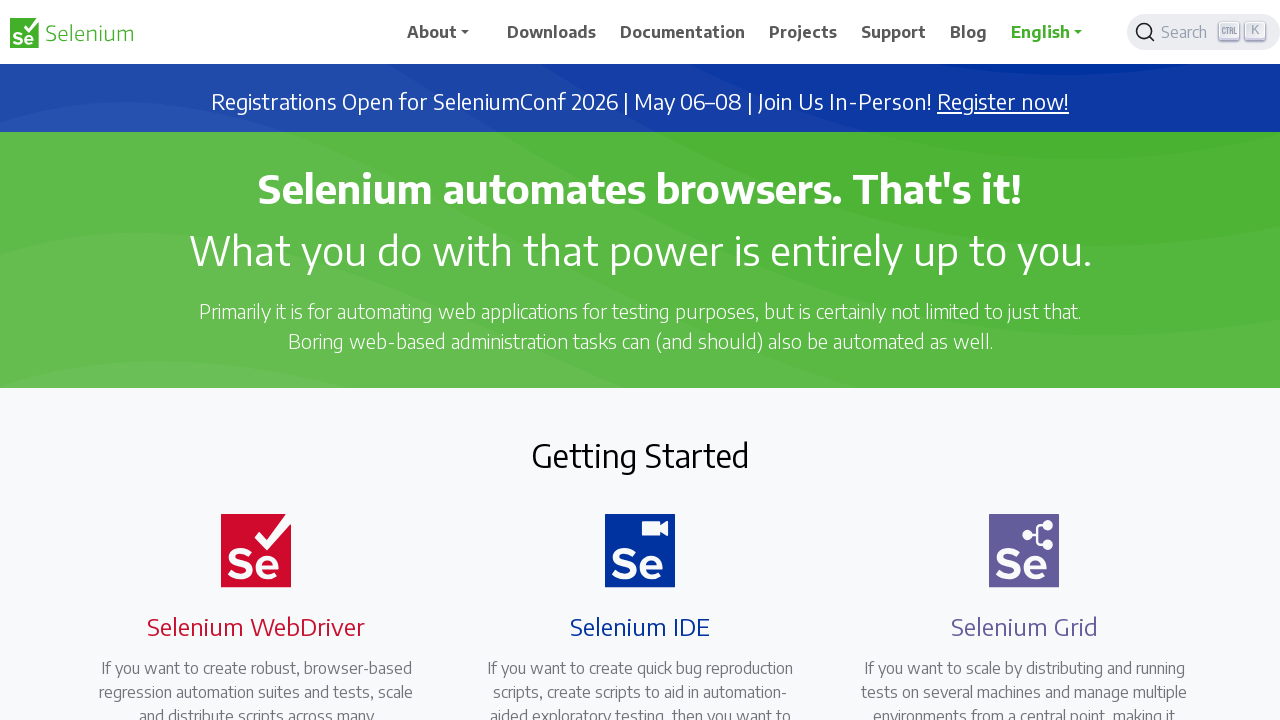

Scrolled down the page by 5000 pixels using JavaScript
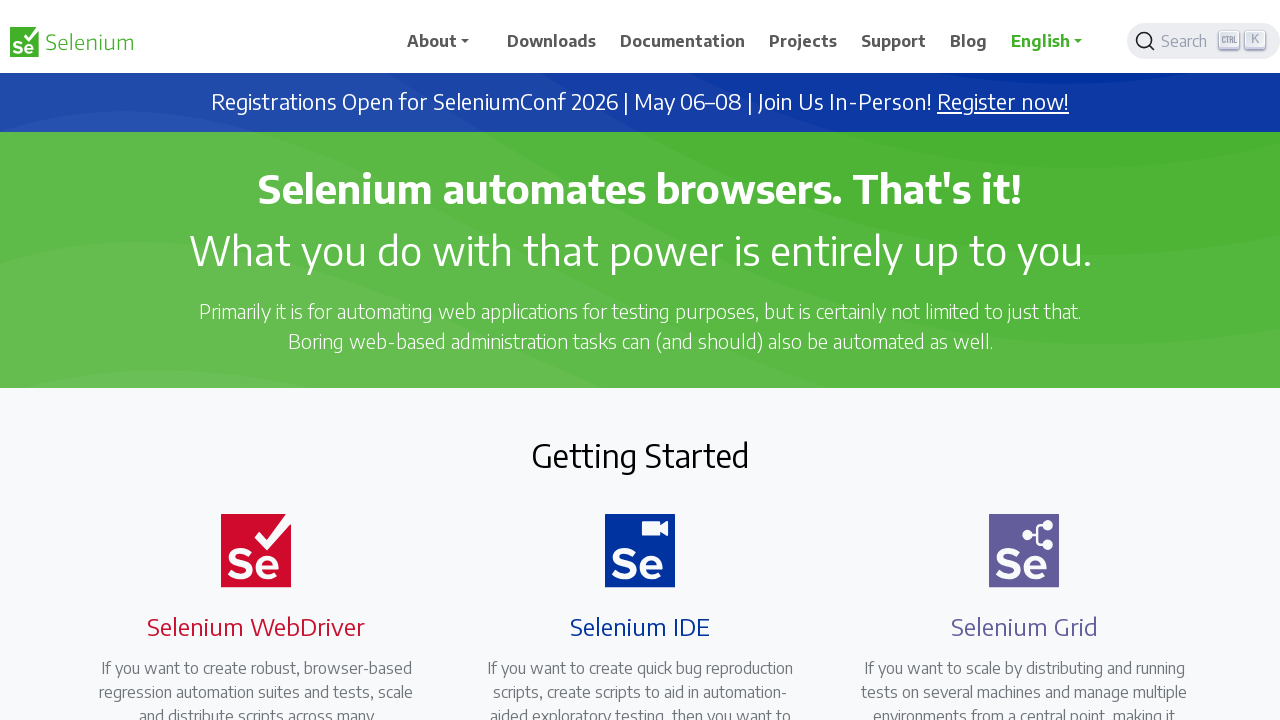

Twitter icon element became visible after scrolling
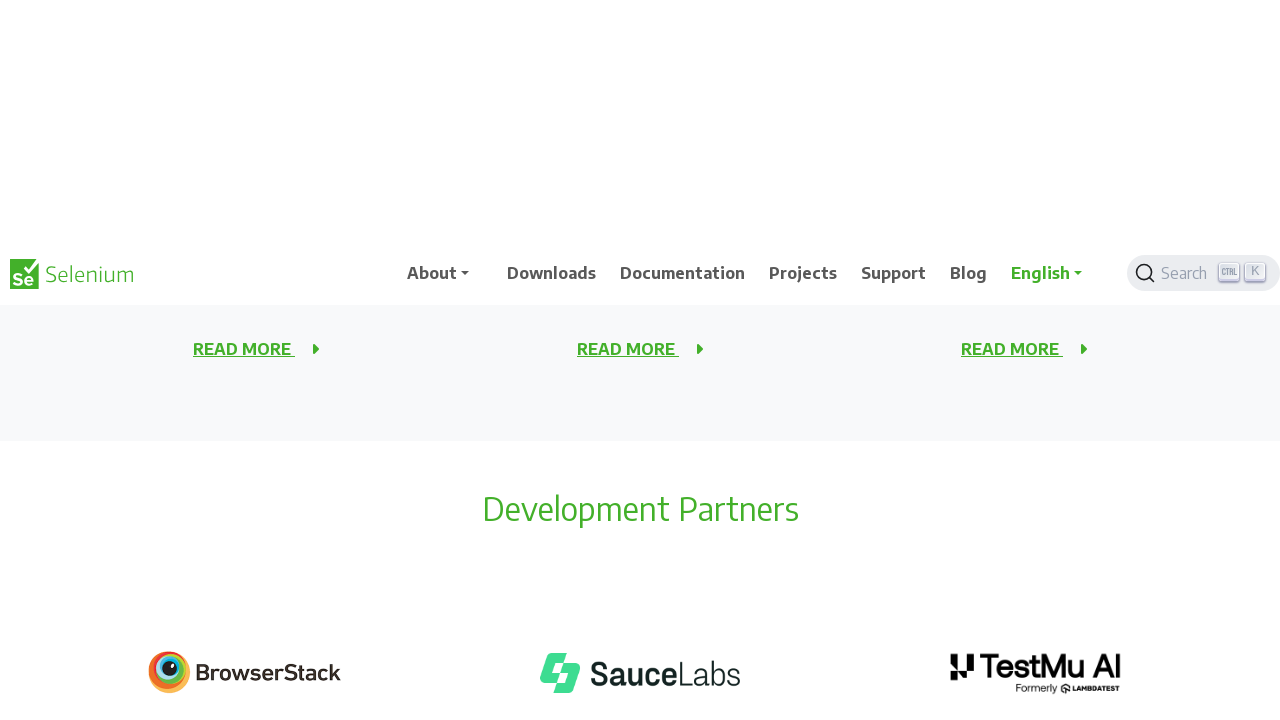

Located the Twitter icon element at the bottom of the page
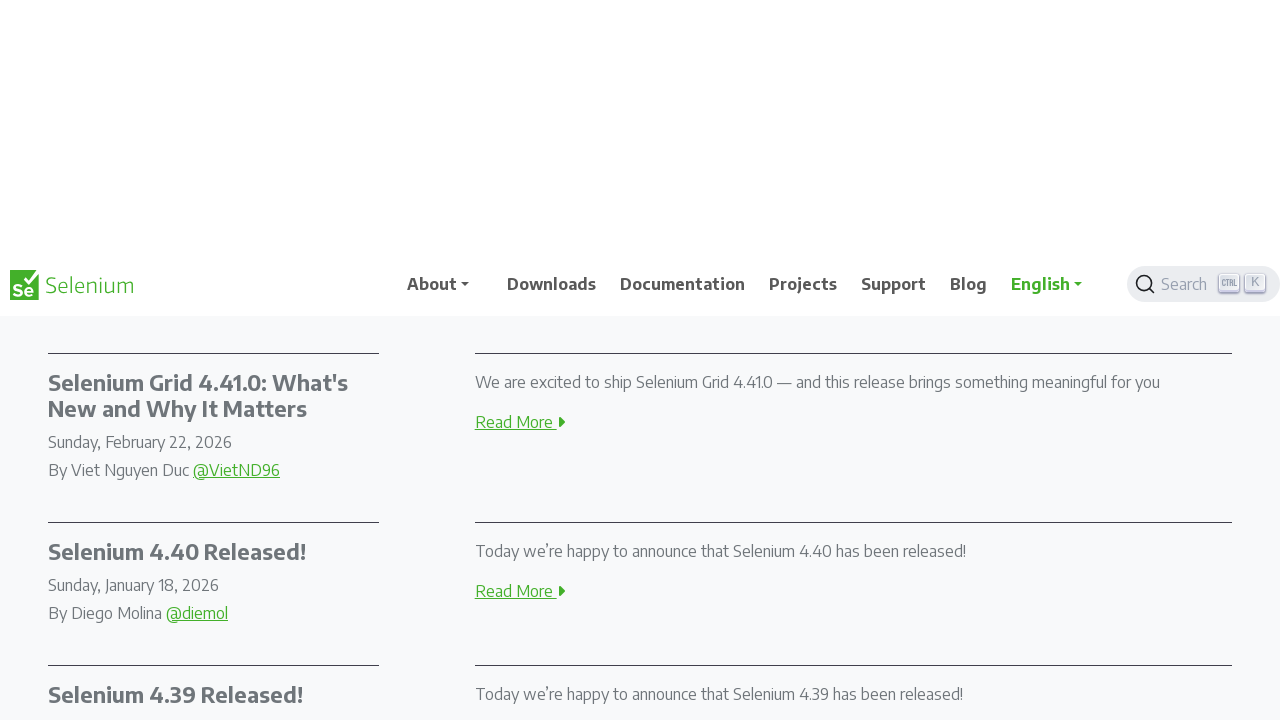

Scrolled Twitter icon into view if needed
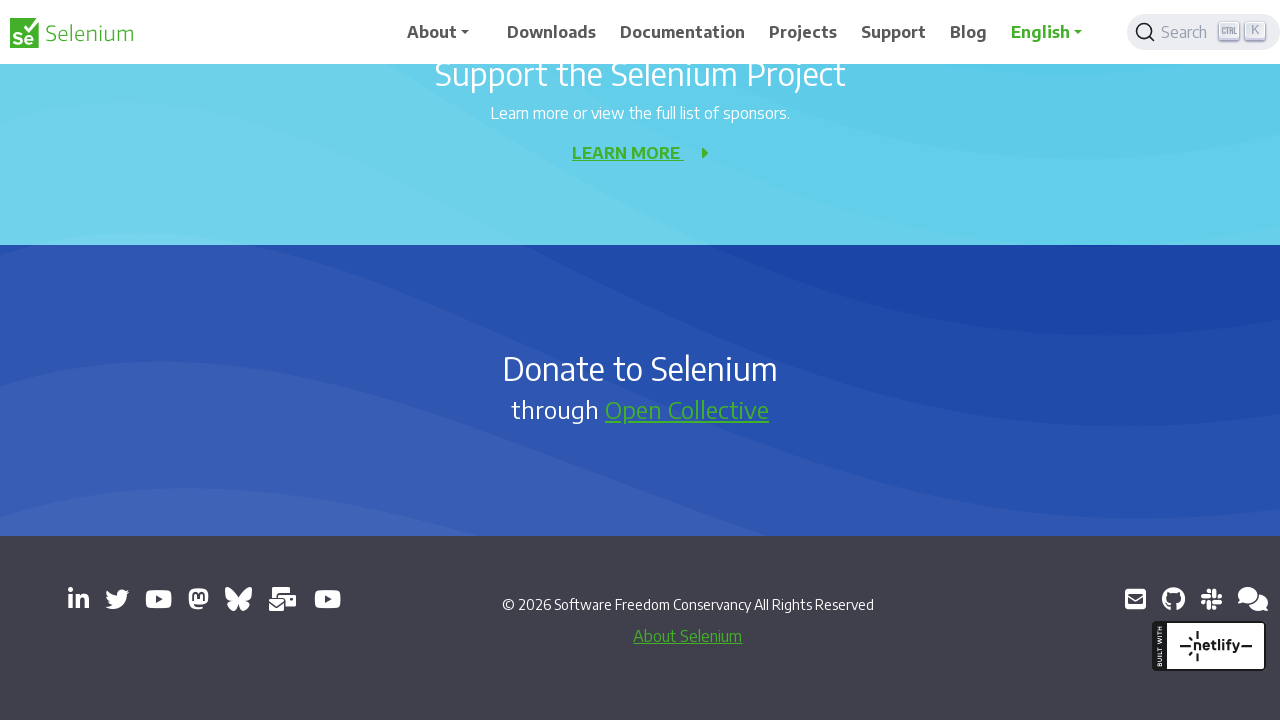

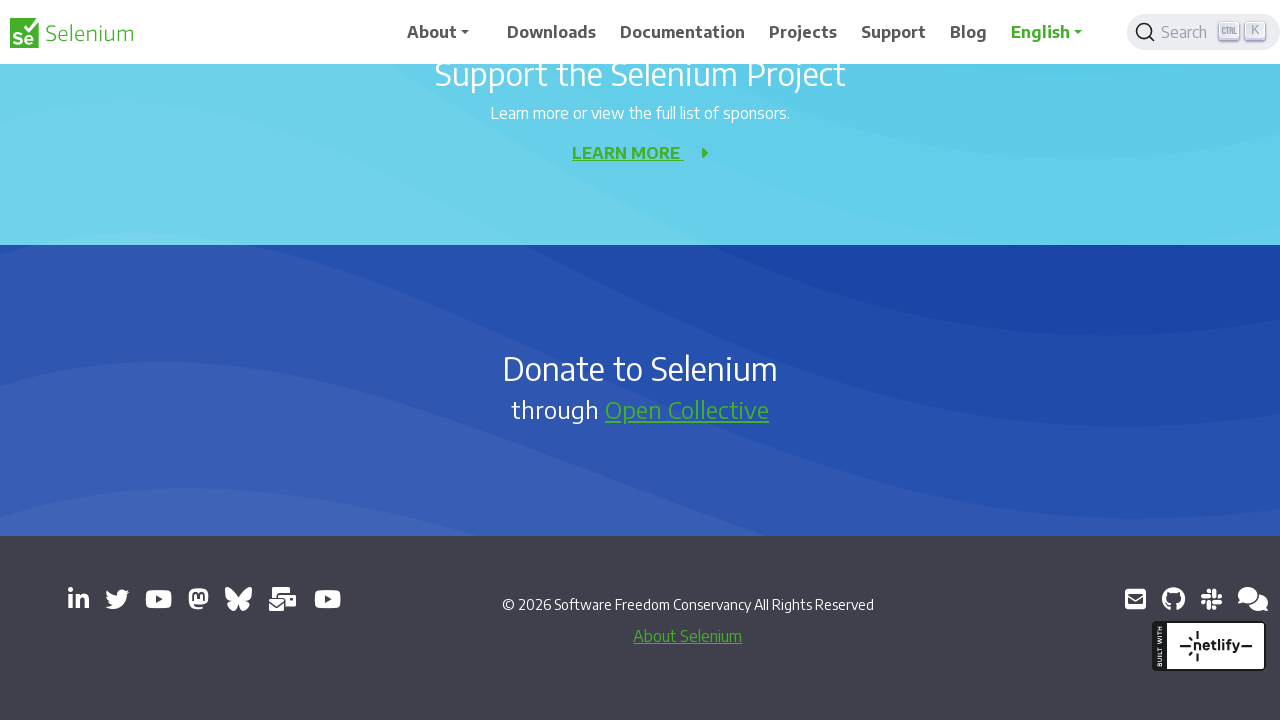